Tests dropdown select functionality by selecting an option ("Magenta") from a select menu using visible text selection method

Starting URL: https://demoqa.com/select-menu

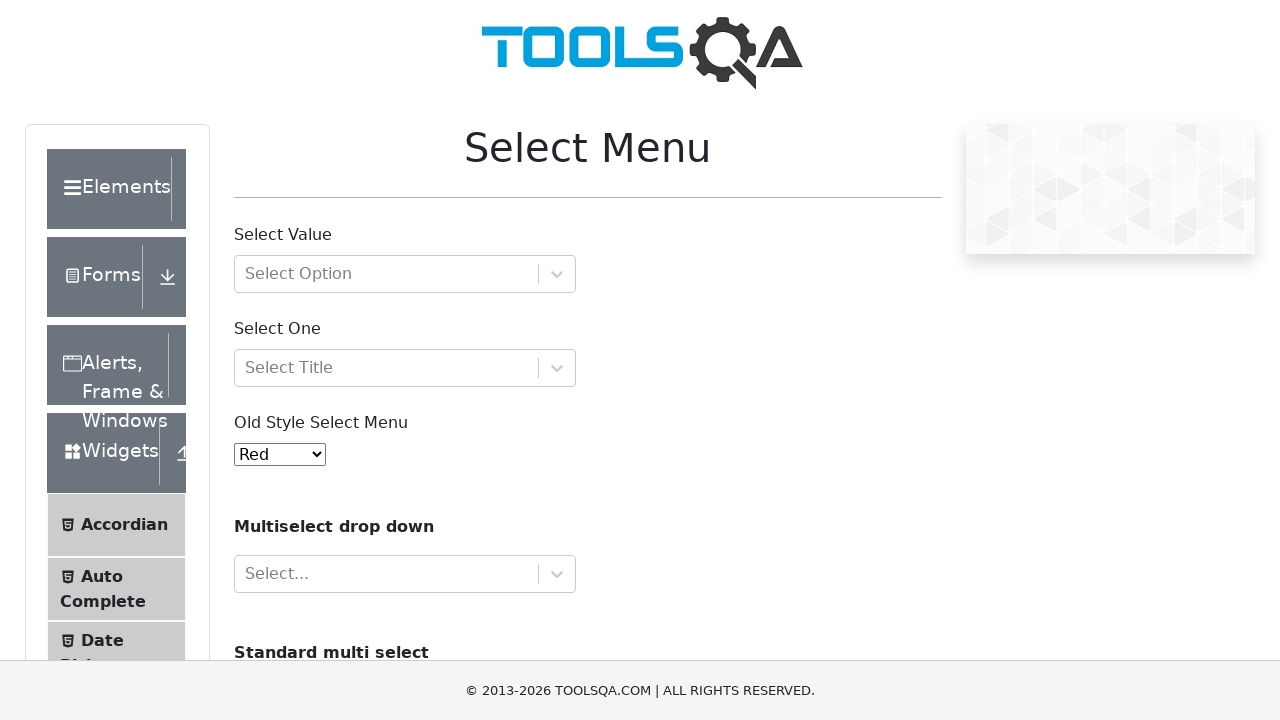

Navigated to select menu test page
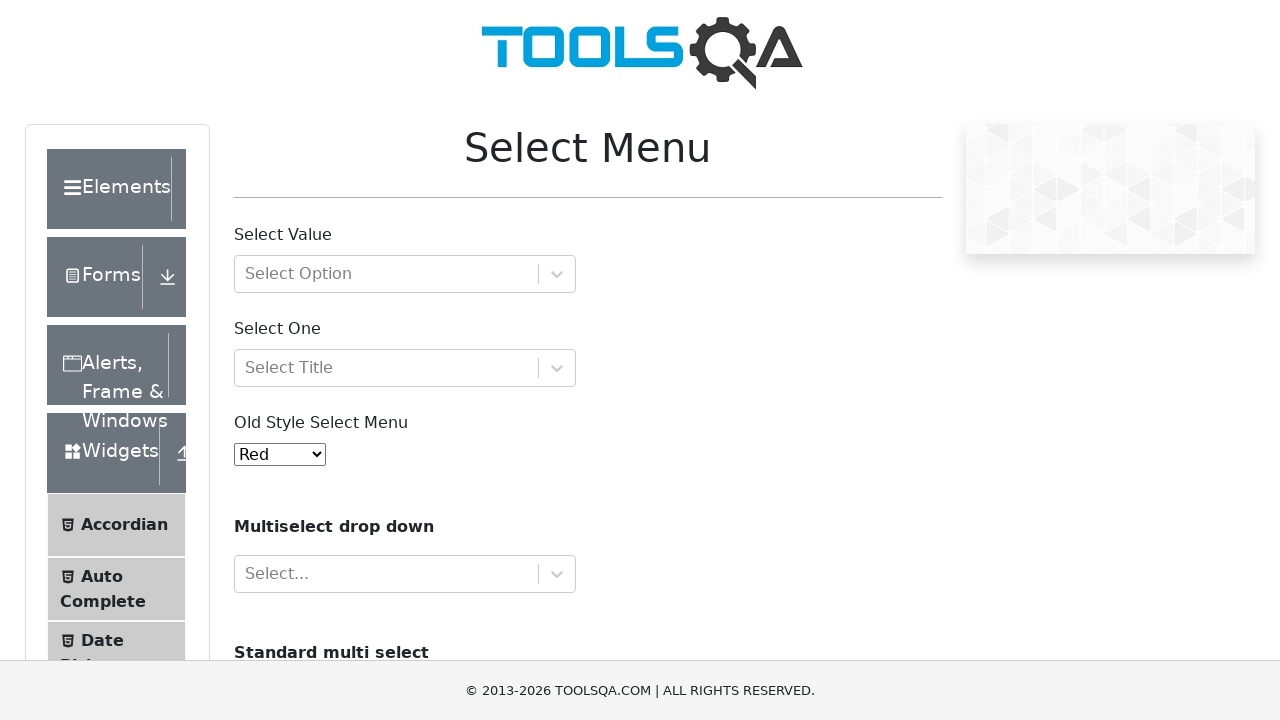

Selected 'Magenta' from dropdown using visible text on #oldSelectMenu
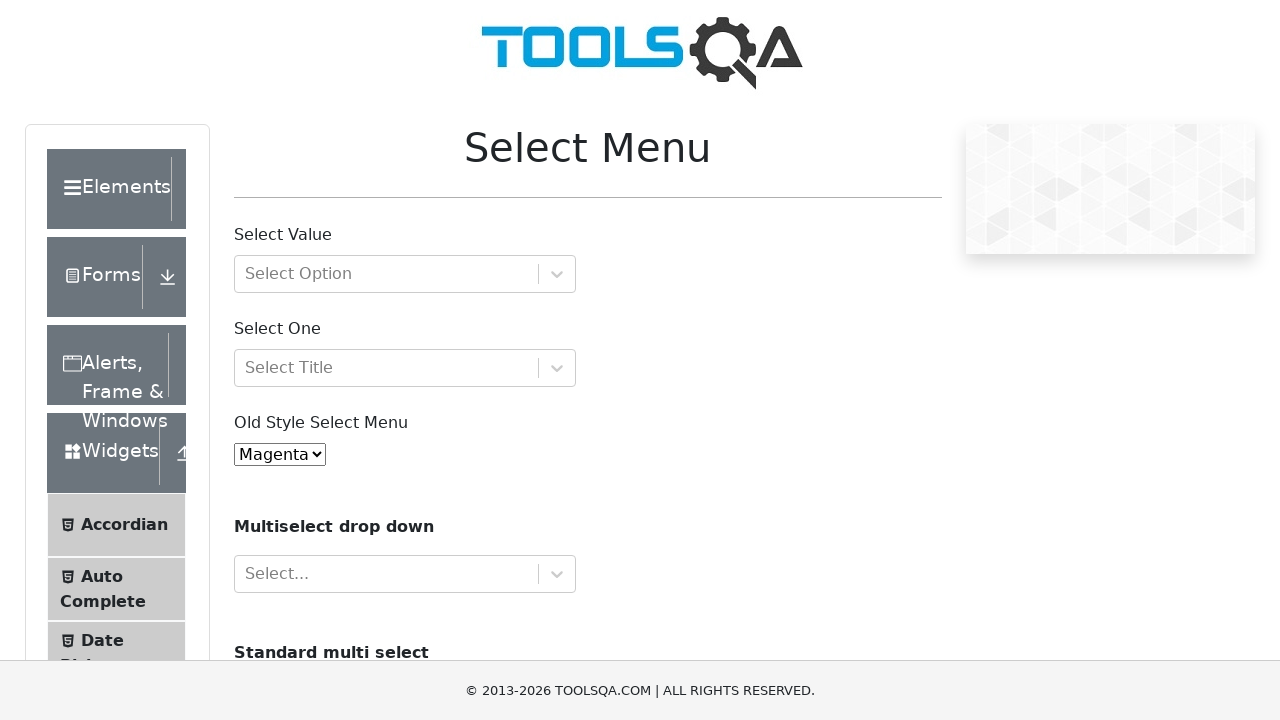

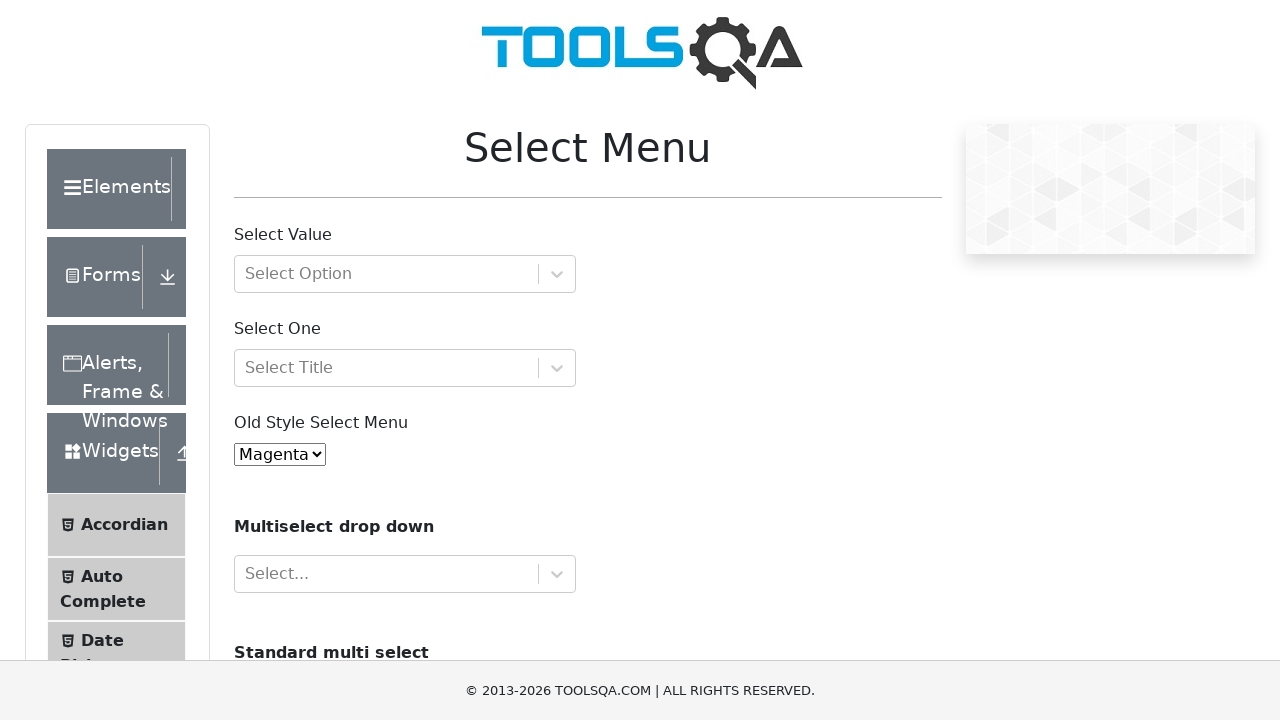